Tests e-commerce workflow on Sauce Demo site by logging in with test credentials, adding products to cart, and proceeding to checkout

Starting URL: https://www.saucedemo.com/

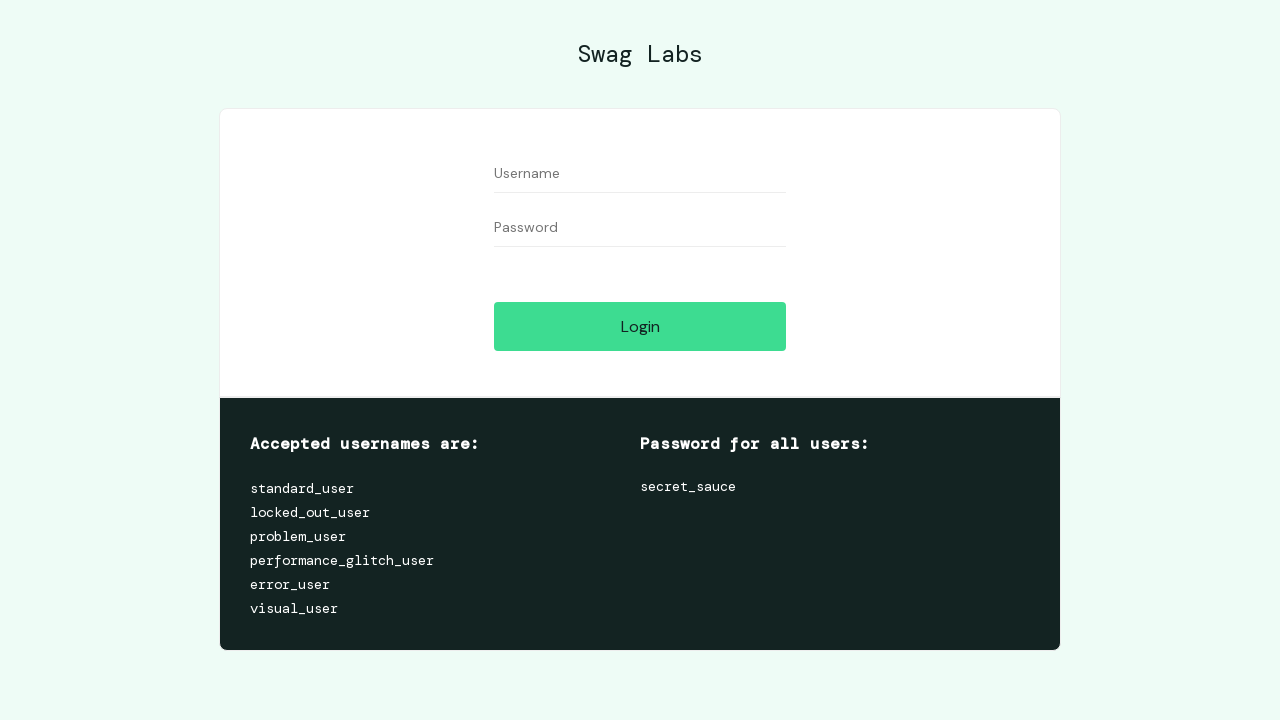

Located login box container
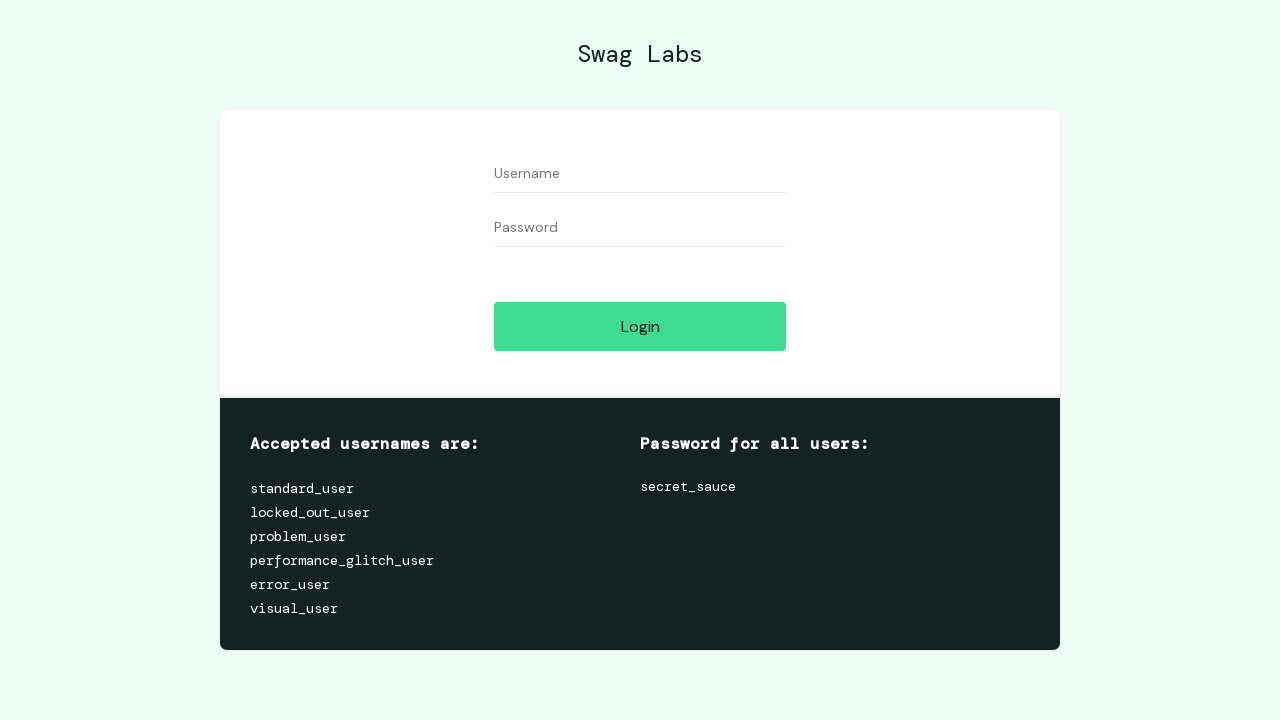

Filled username field with 'standard_user' on #user-name
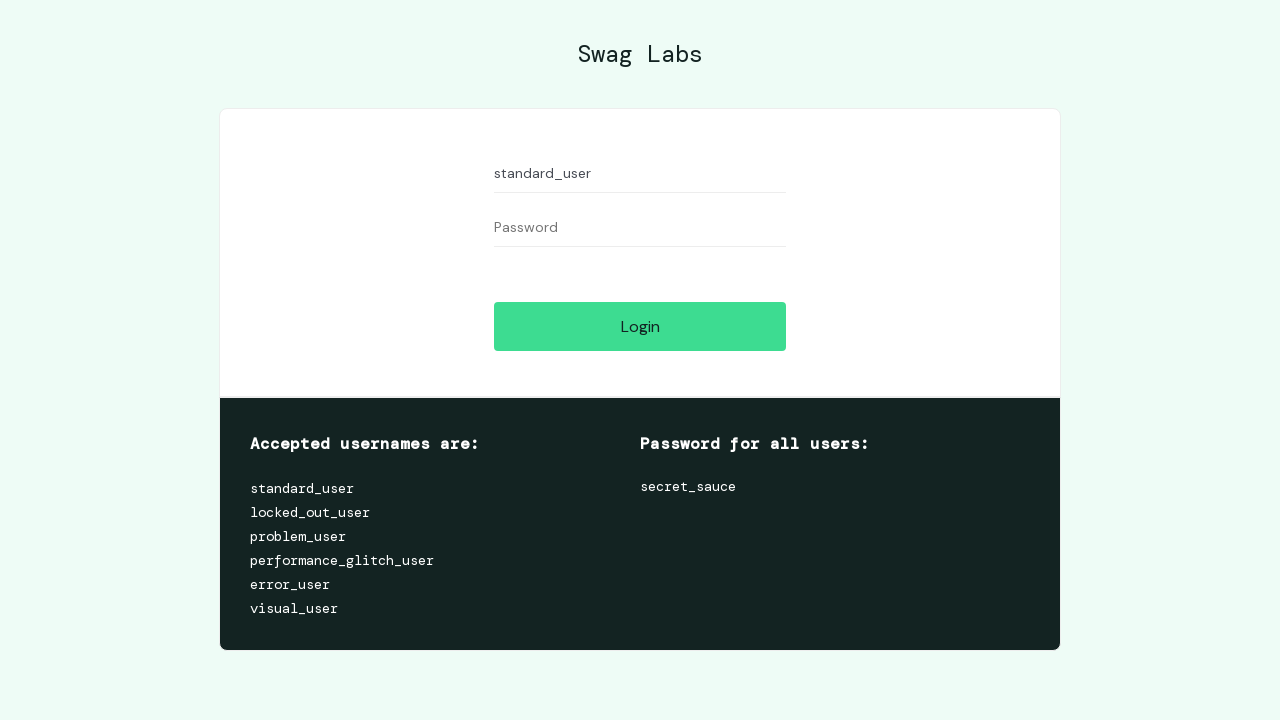

Filled password field with 'secret_sauce' on input[placeholder^='Pass']
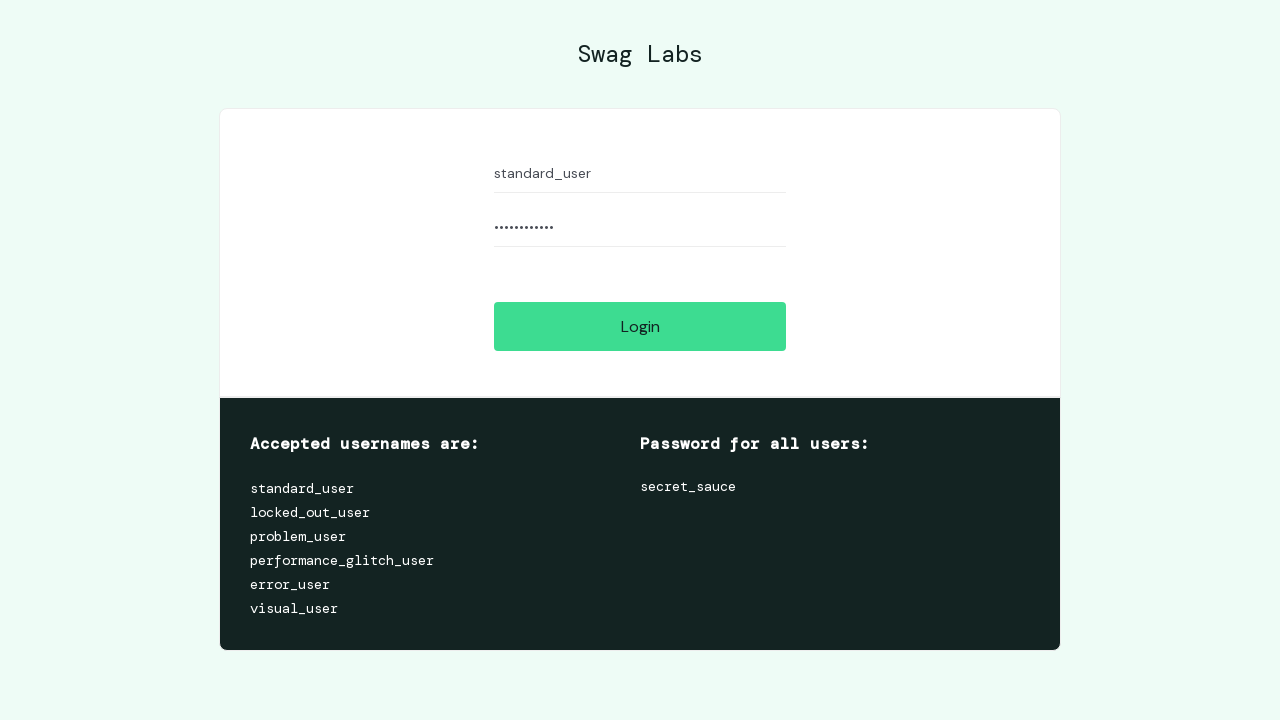

Clicked login submit button at (640, 326) on input[type$='mit']
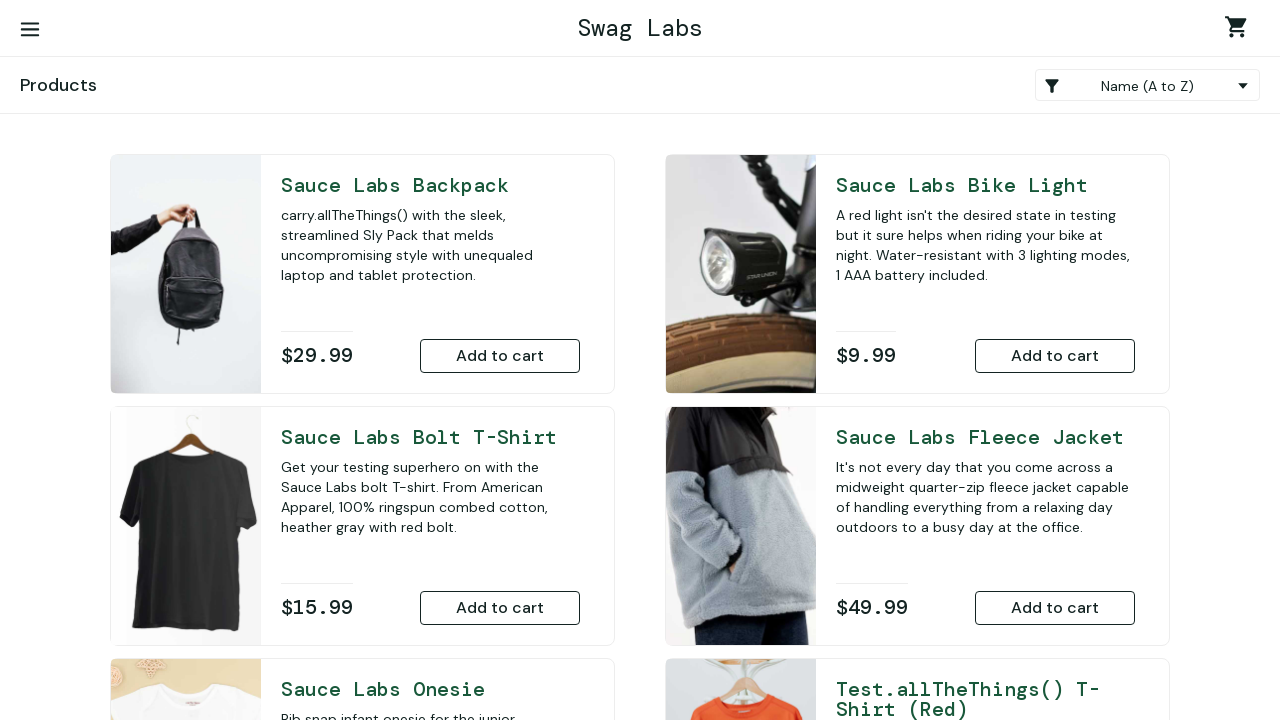

Added Sauce Labs Backpack to cart at (500, 356) on button[name='add-to-cart-sauce-labs-backpack']
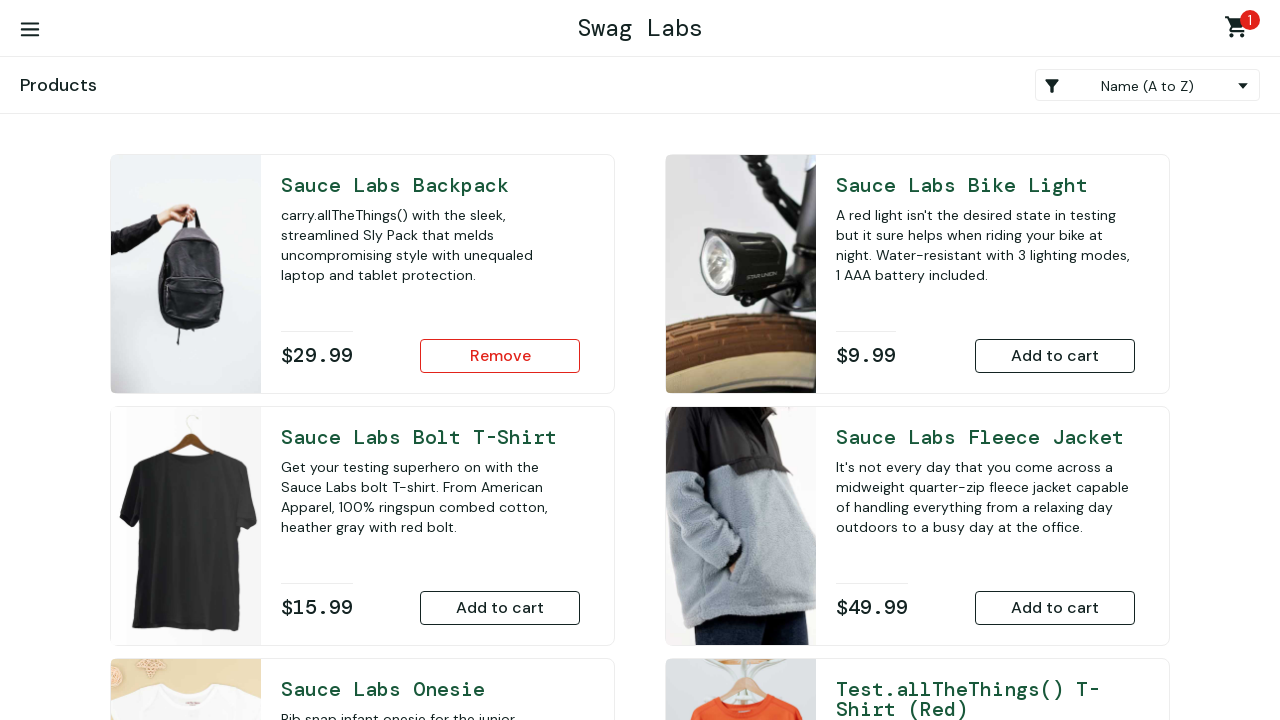

Added Sauce Labs Bike Light to cart at (1055, 356) on button#add-to-cart-sauce-labs-bike-light[data-test='add-to-cart-sauce-labs-bike-
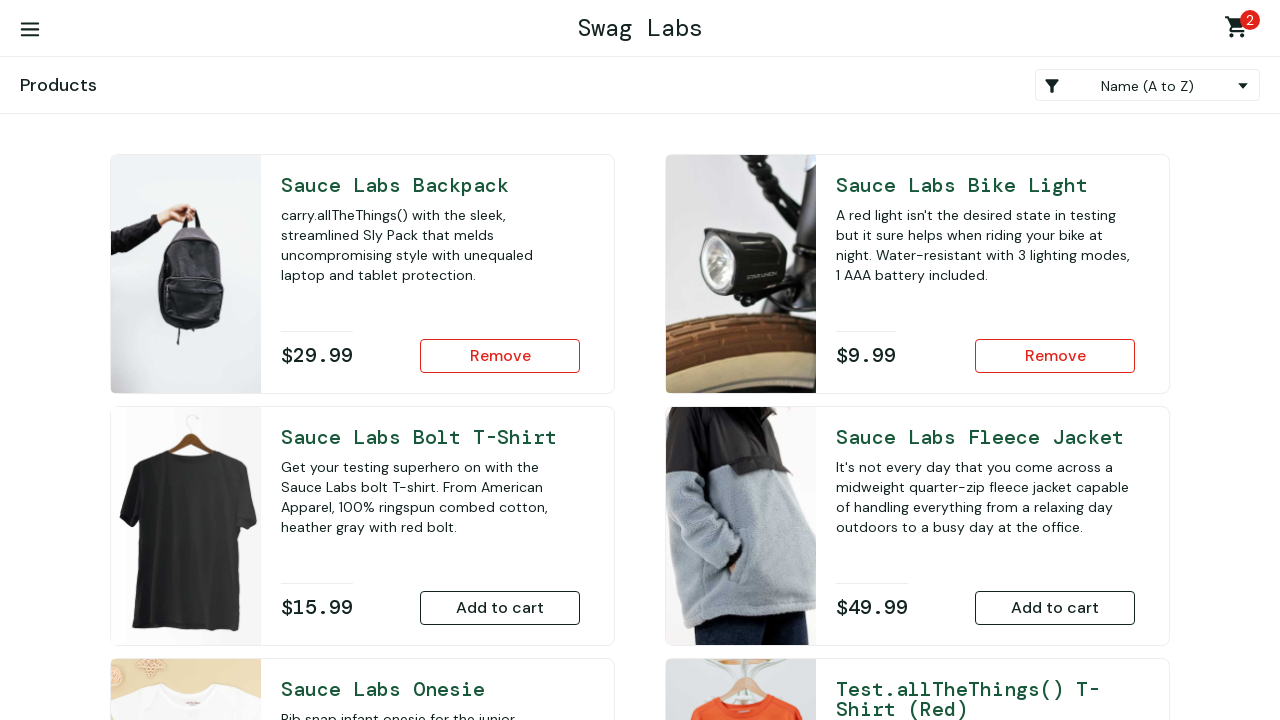

Clicked shopping cart icon at (1240, 30) on div[class='shopping_cart_container']
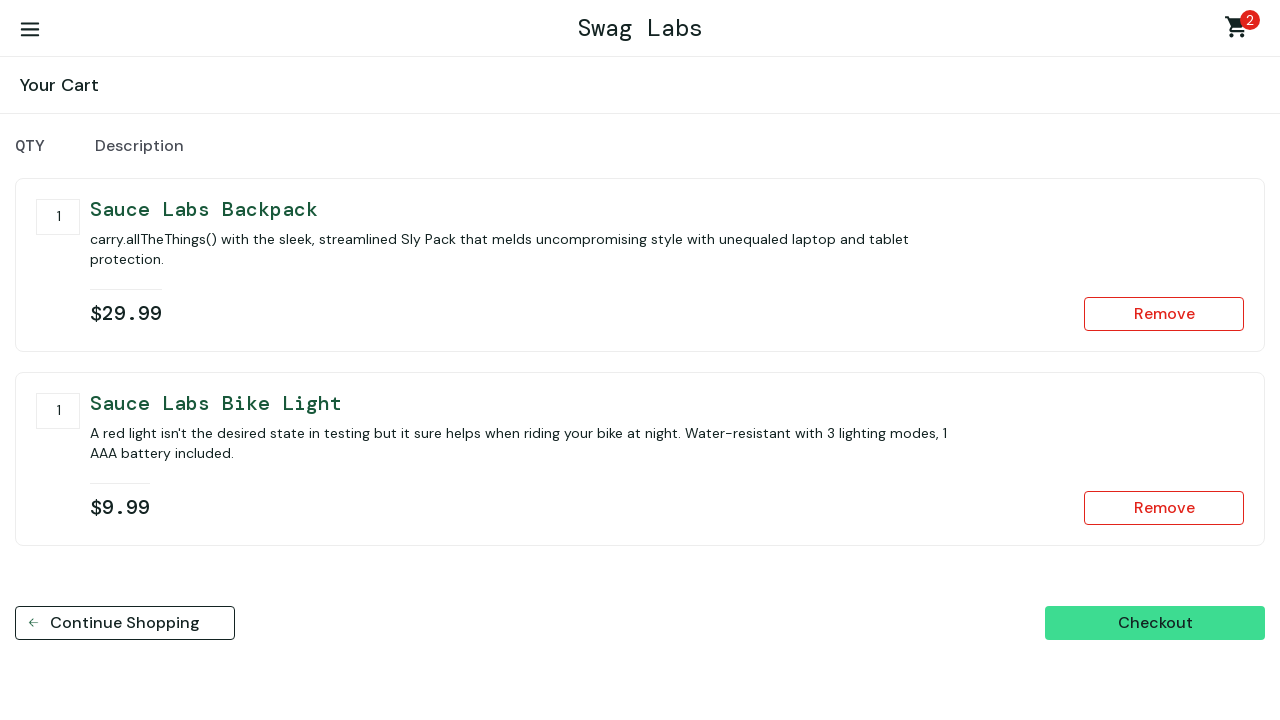

Clicked checkout button at (1155, 623) on button#checkout
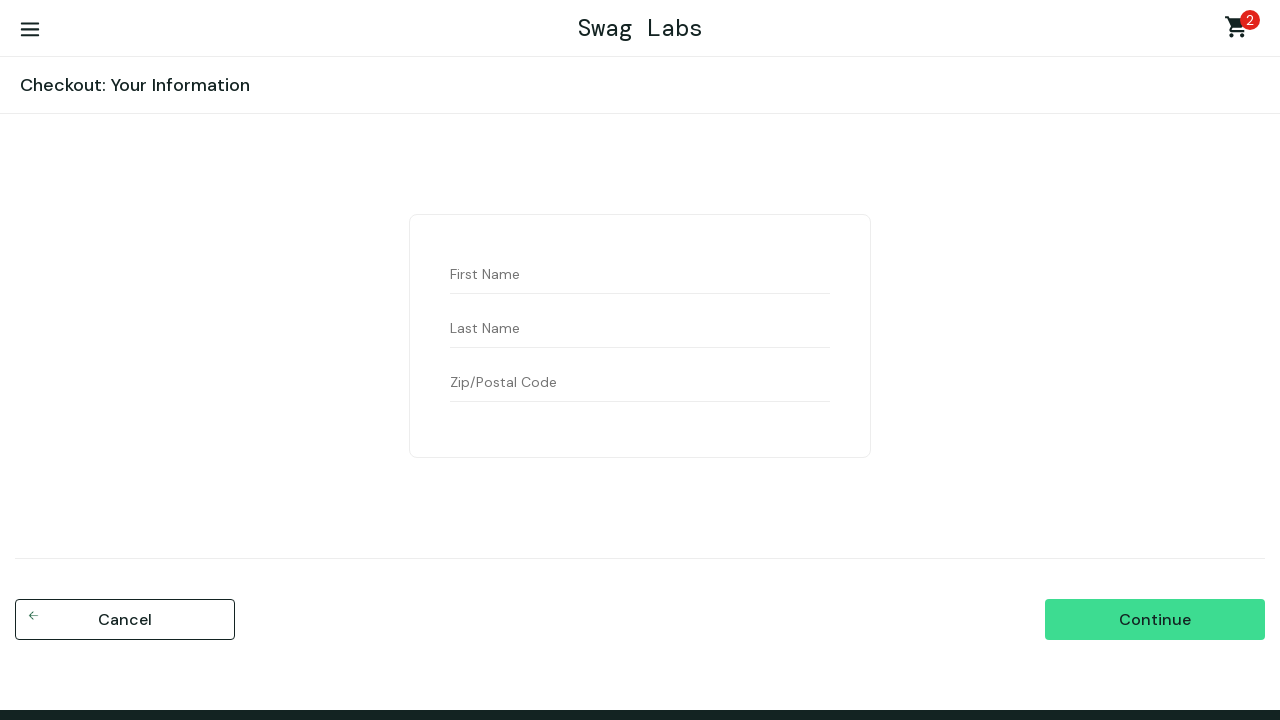

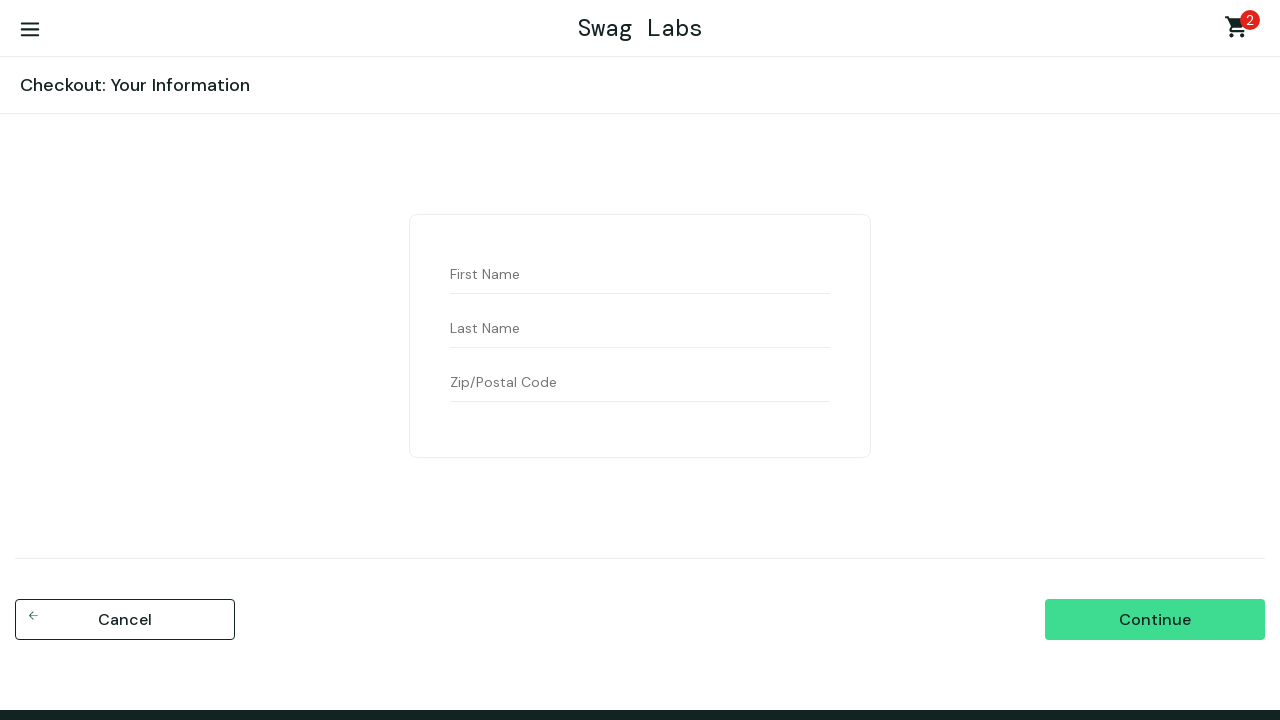